Tests selecting a single option from a dropdown by its value attribute

Starting URL: https://letcode.in/dropdowns

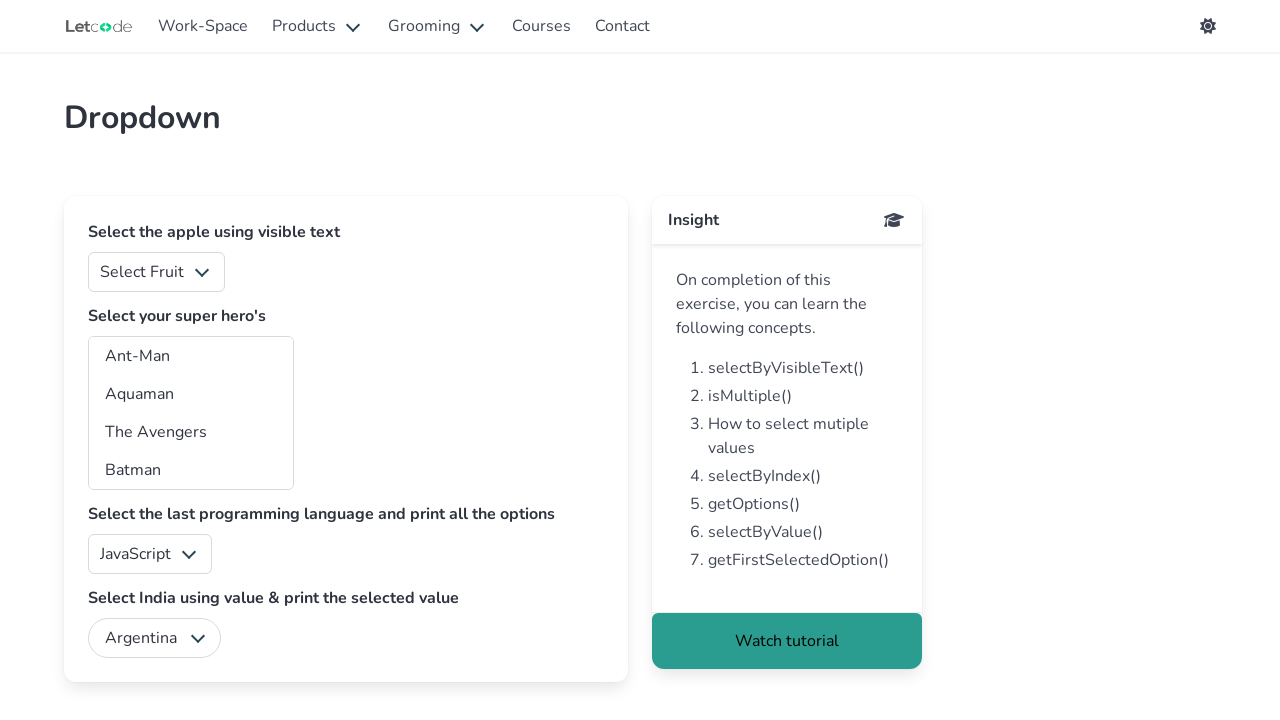

Navigated to dropdowns page
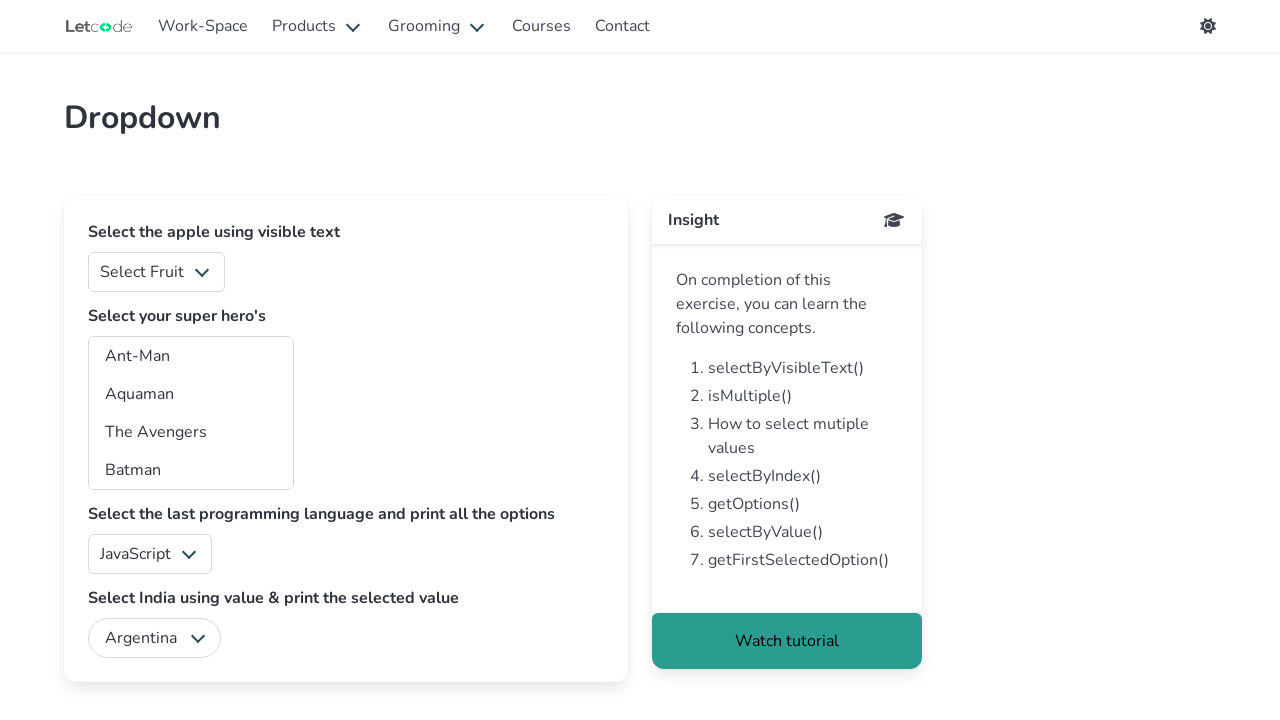

Selected option with value '1' from fruits dropdown on #fruits
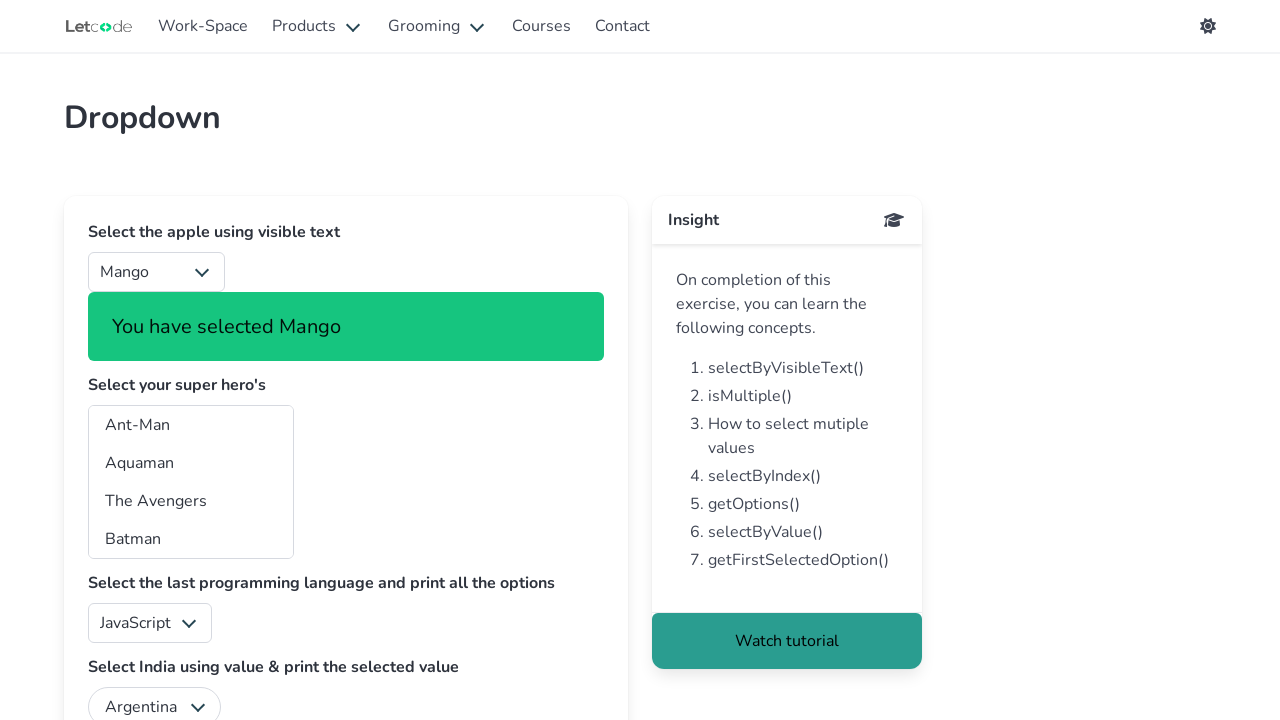

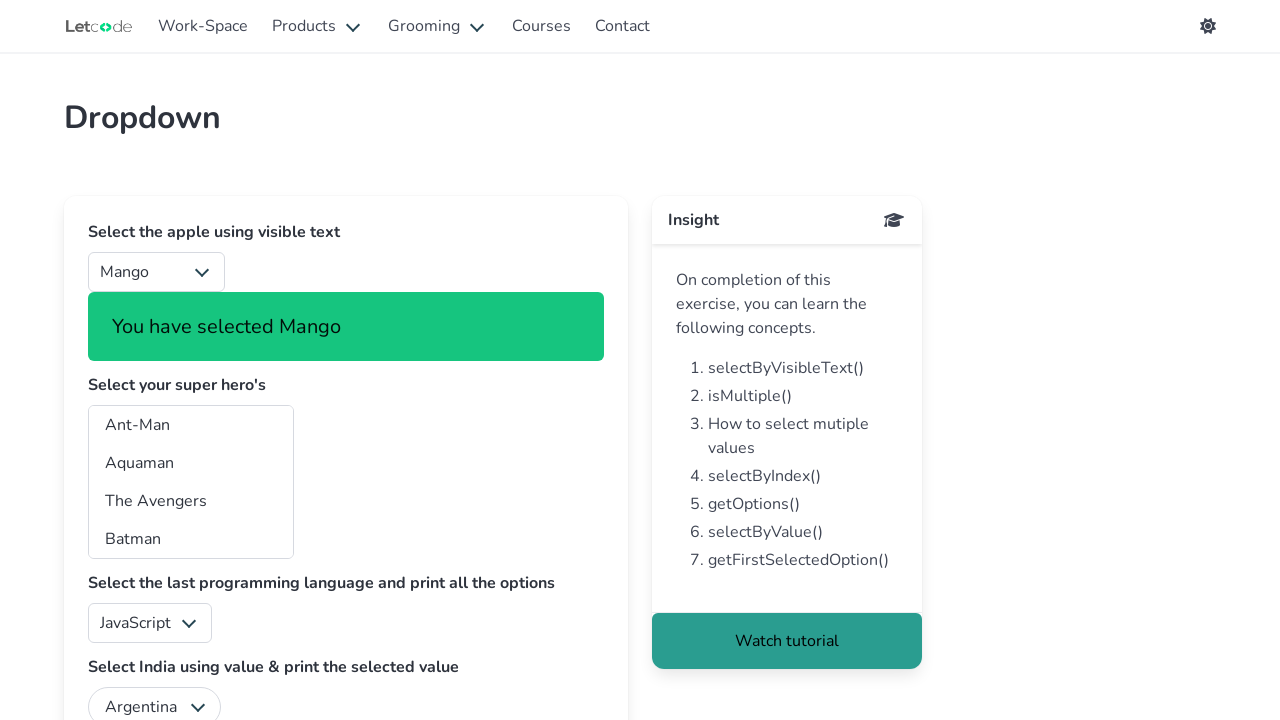